Navigates to a demo healthcare site and clicks the "Make Appointment" button to verify page functionality

Starting URL: http://demoaut.katalon.com

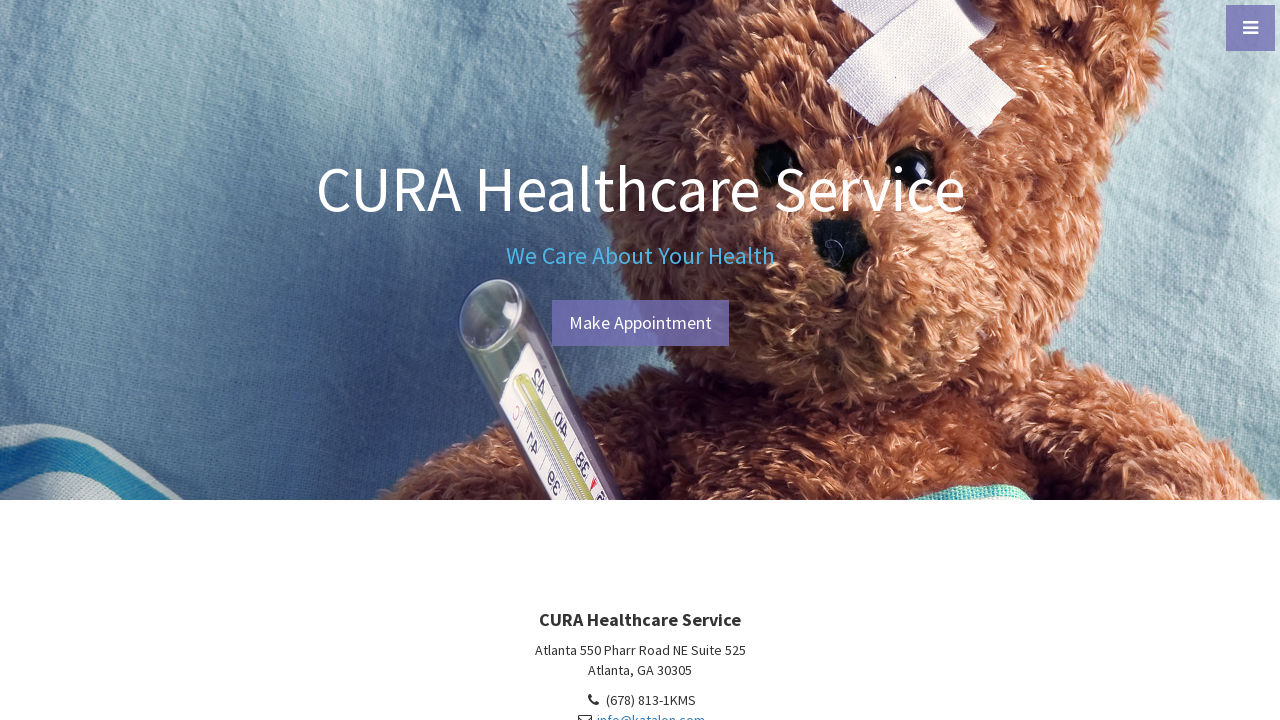

Navigated to demo healthcare site at http://demoaut.katalon.com
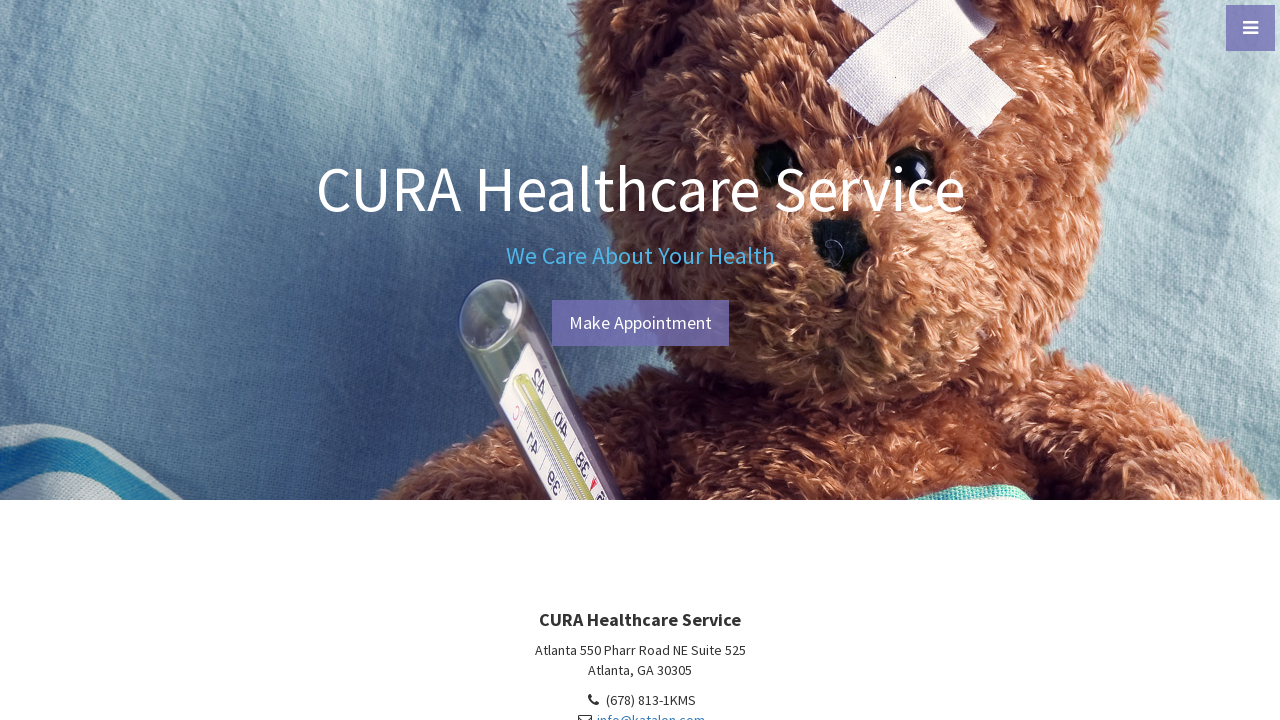

Clicked the Make Appointment button at (640, 323) on text="Make Appointment"
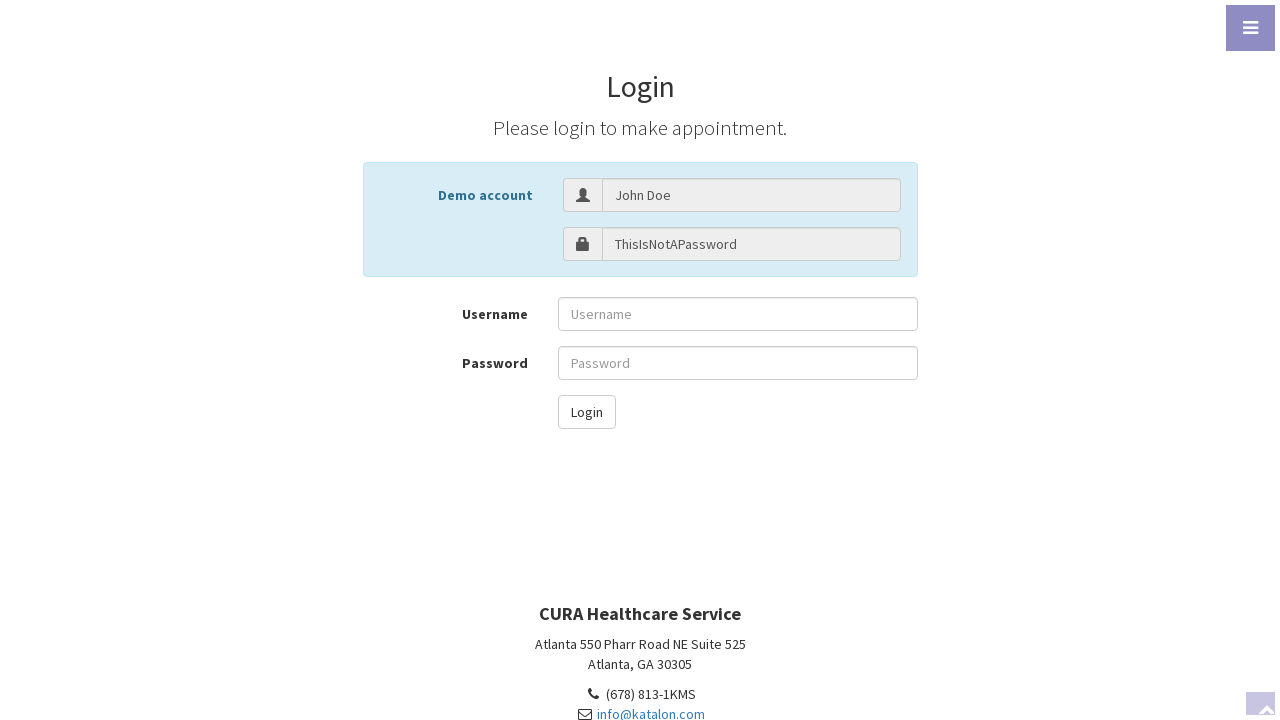

Page loaded after clicking Make Appointment button
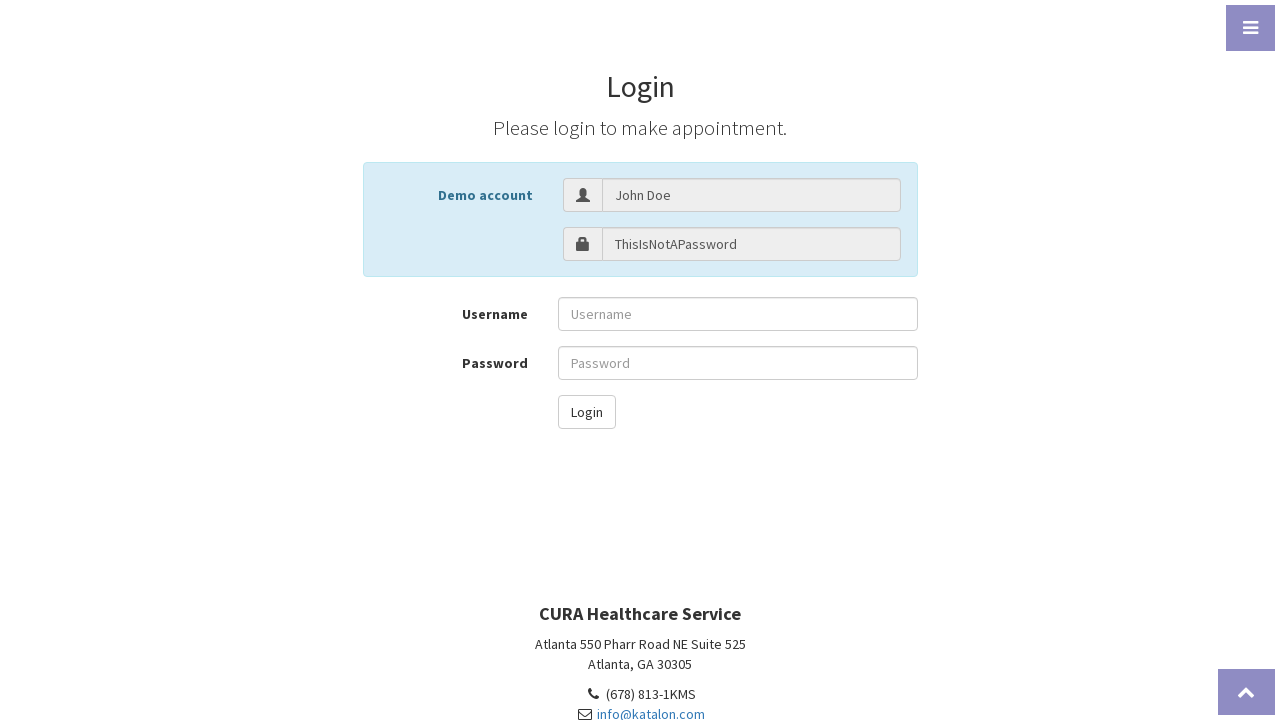

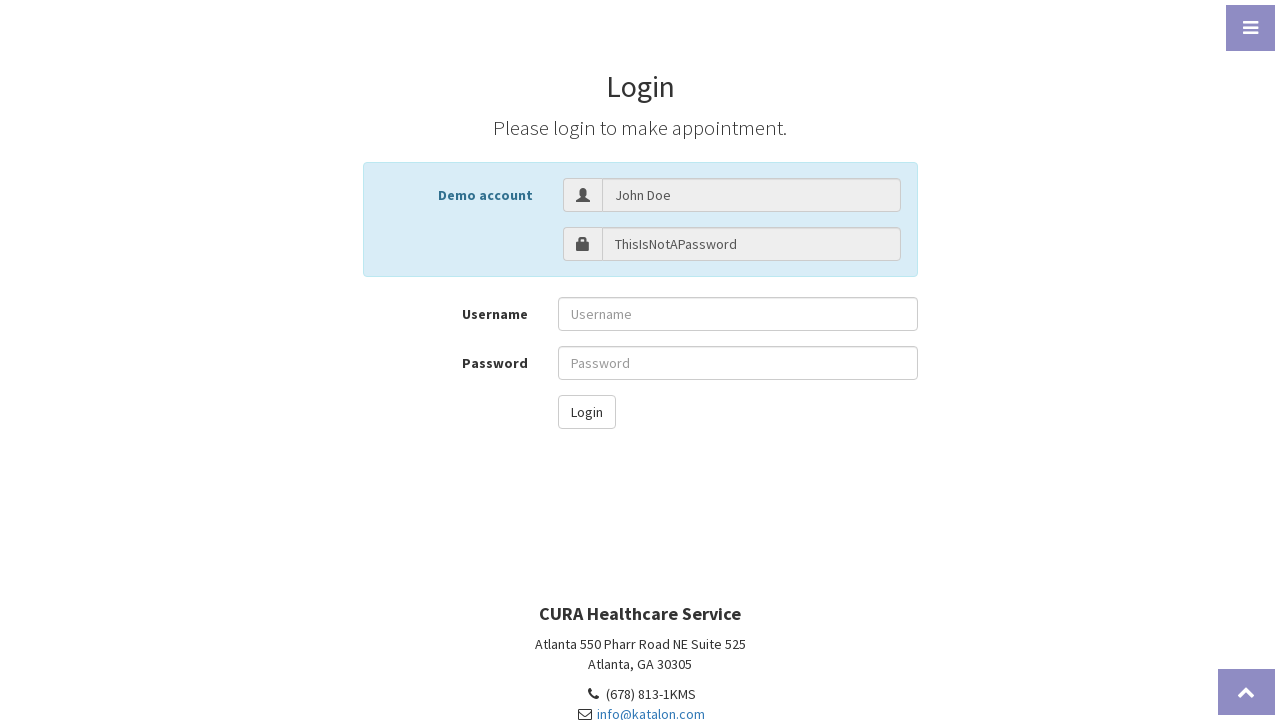